Tests basic browser navigation by scrolling to the bottom of the page and clicking on the "Elemental Selenium" link on the-internet.herokuapp.com demo site.

Starting URL: http://the-internet.herokuapp.com/

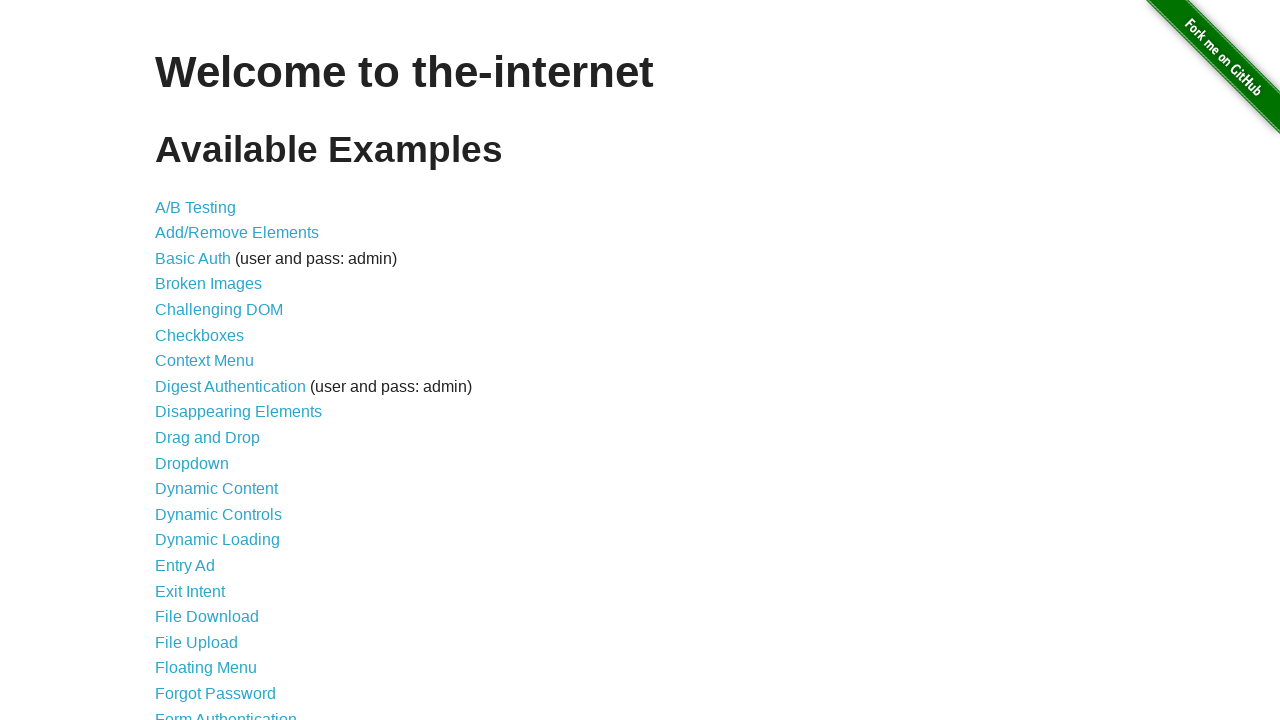

Scrolled to the bottom of the page
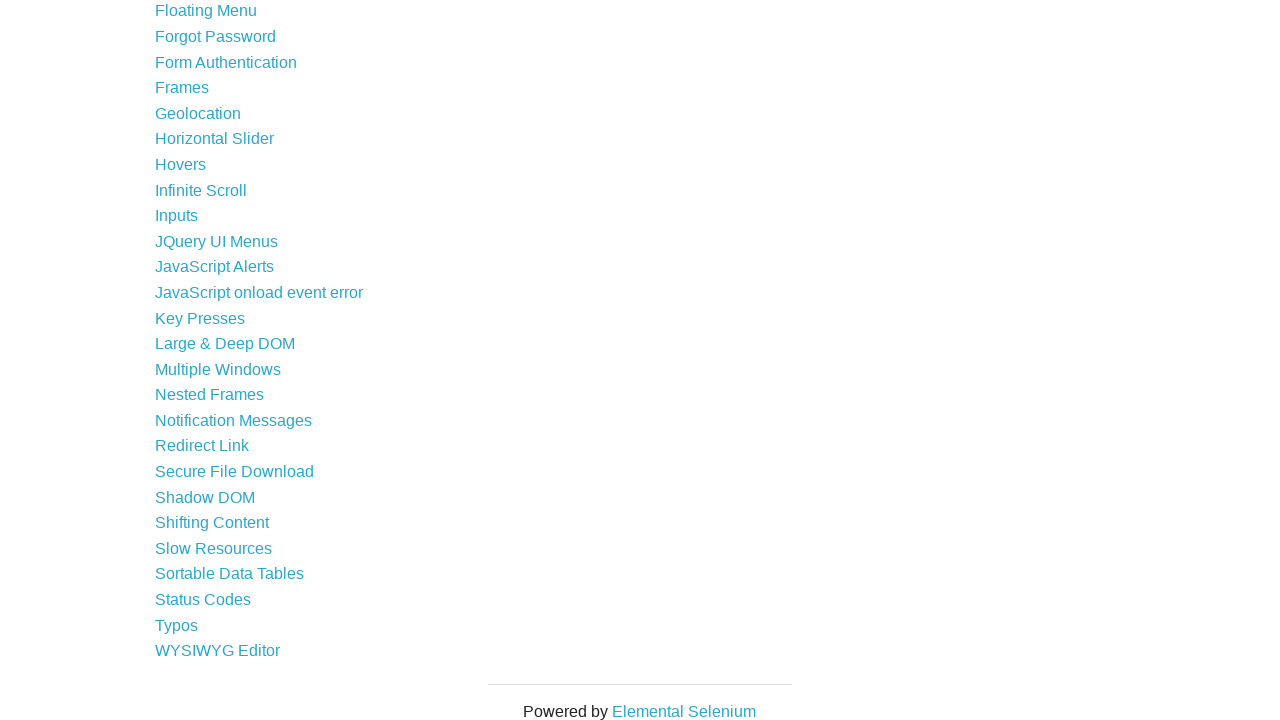

Clicked on 'Elemental Selenium' link at (684, 711) on text=Elemental Selenium
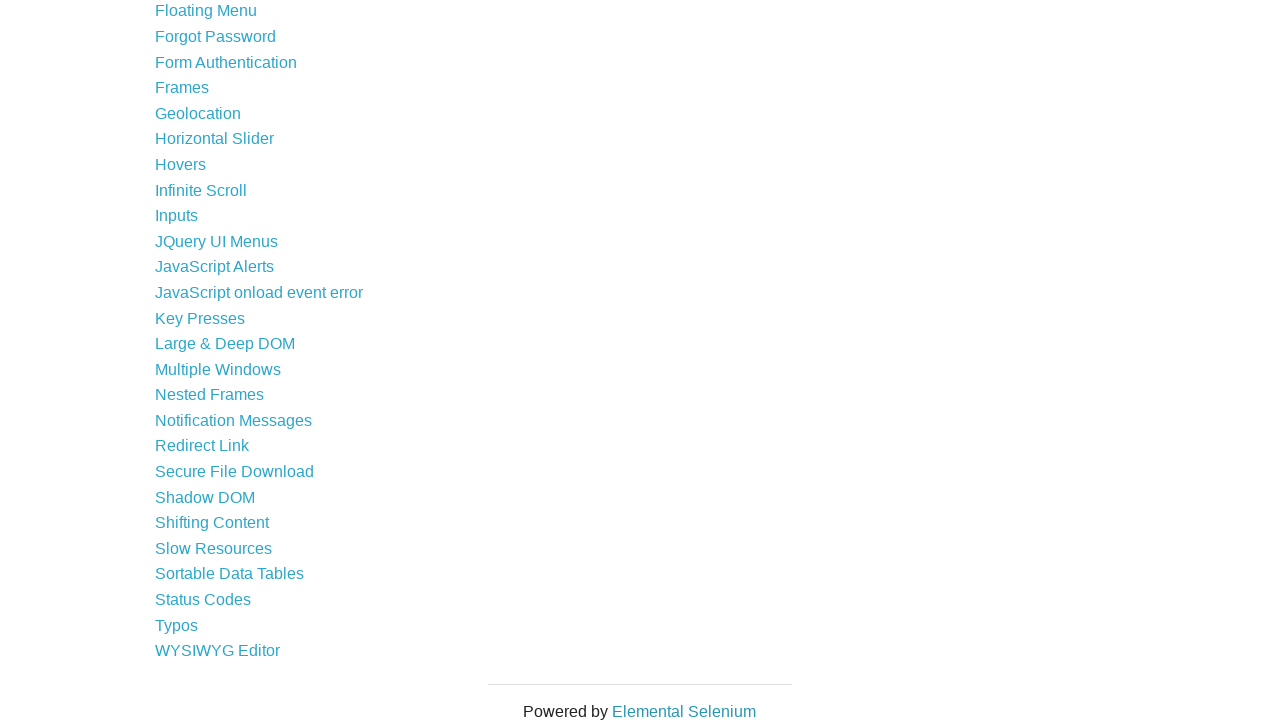

Waited for page load to complete
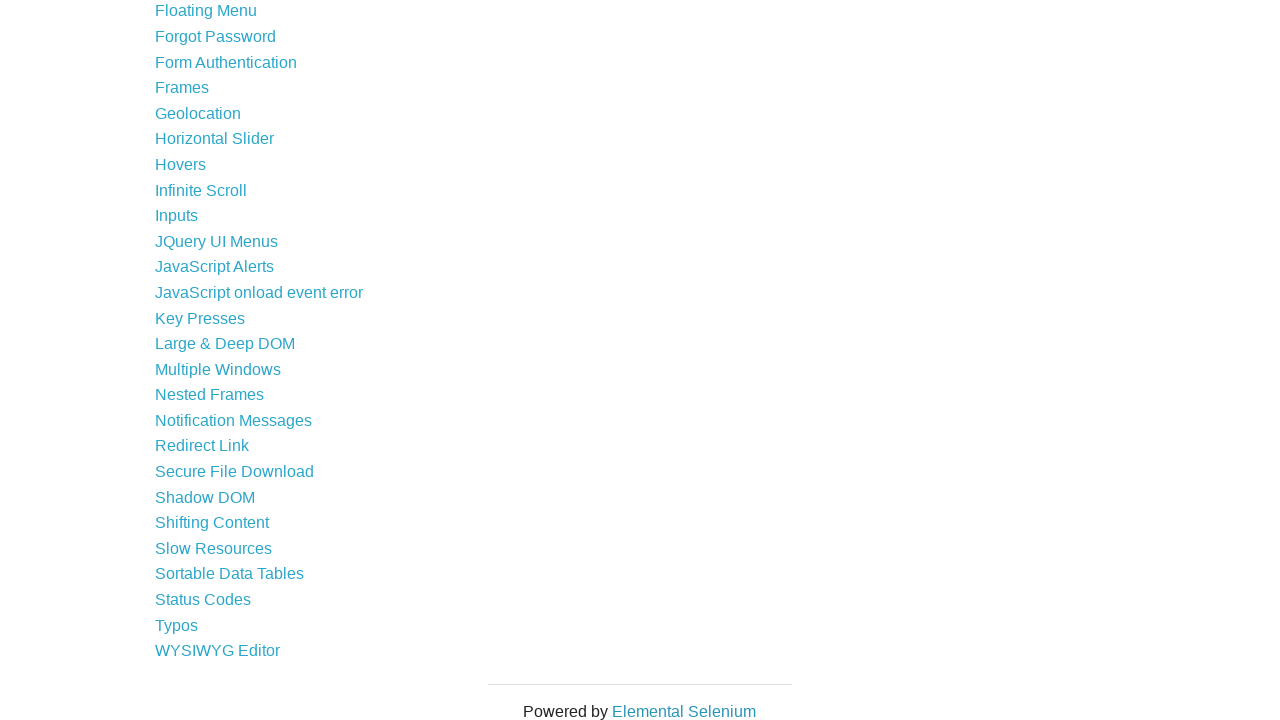

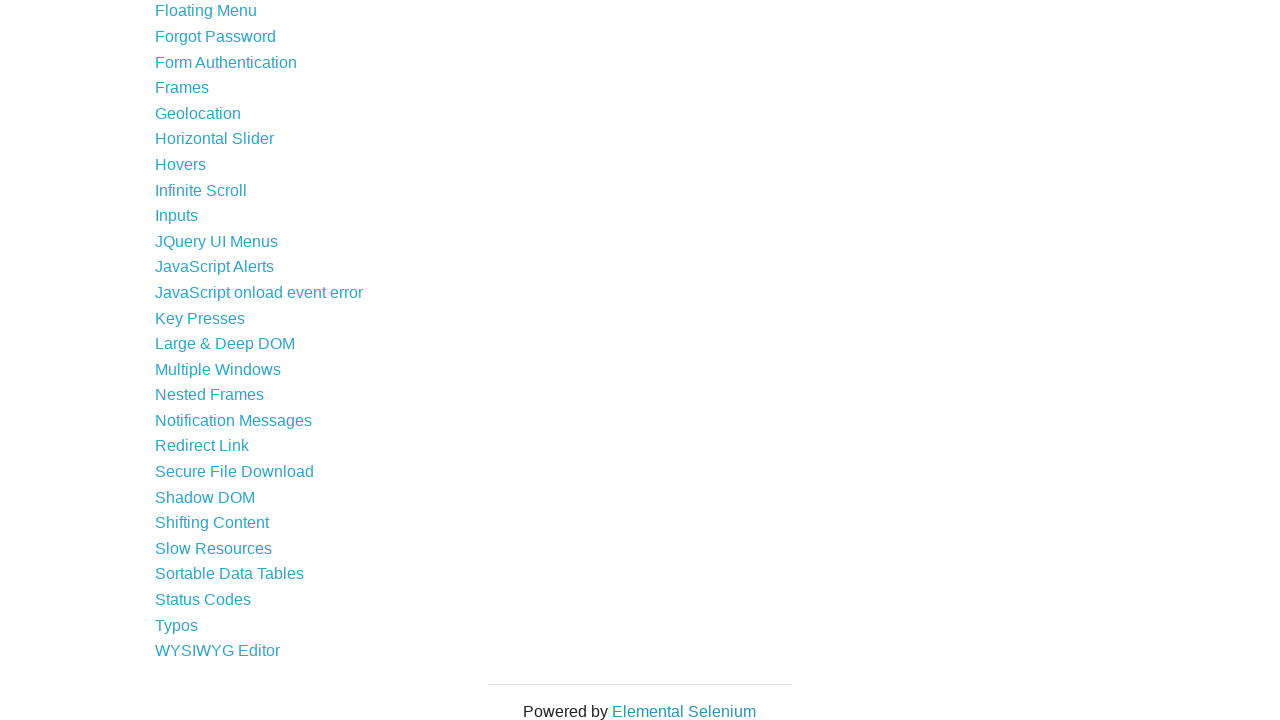